Tests popup window functionality by searching for a term, then opening a popup window link on the Omayo blog test site

Starting URL: http://omayo.blogspot.com/

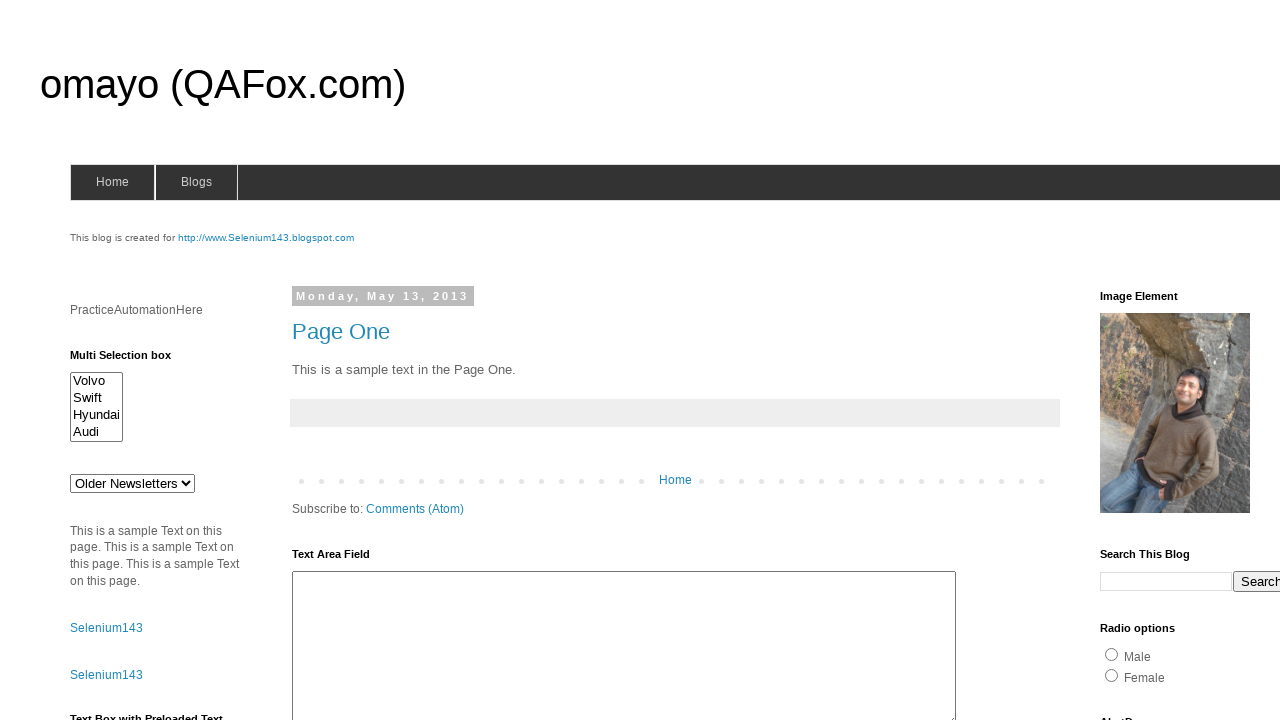

Typed 'selenium' in the active search field
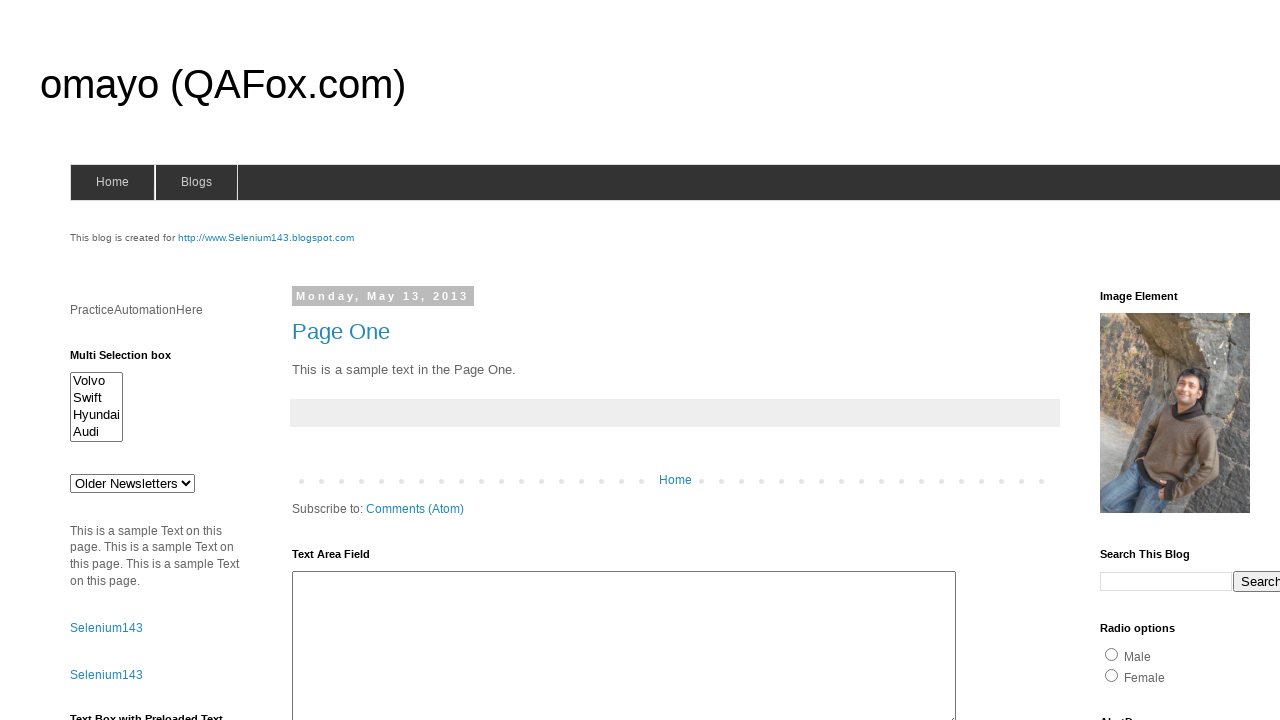

Pressed Enter to submit the search
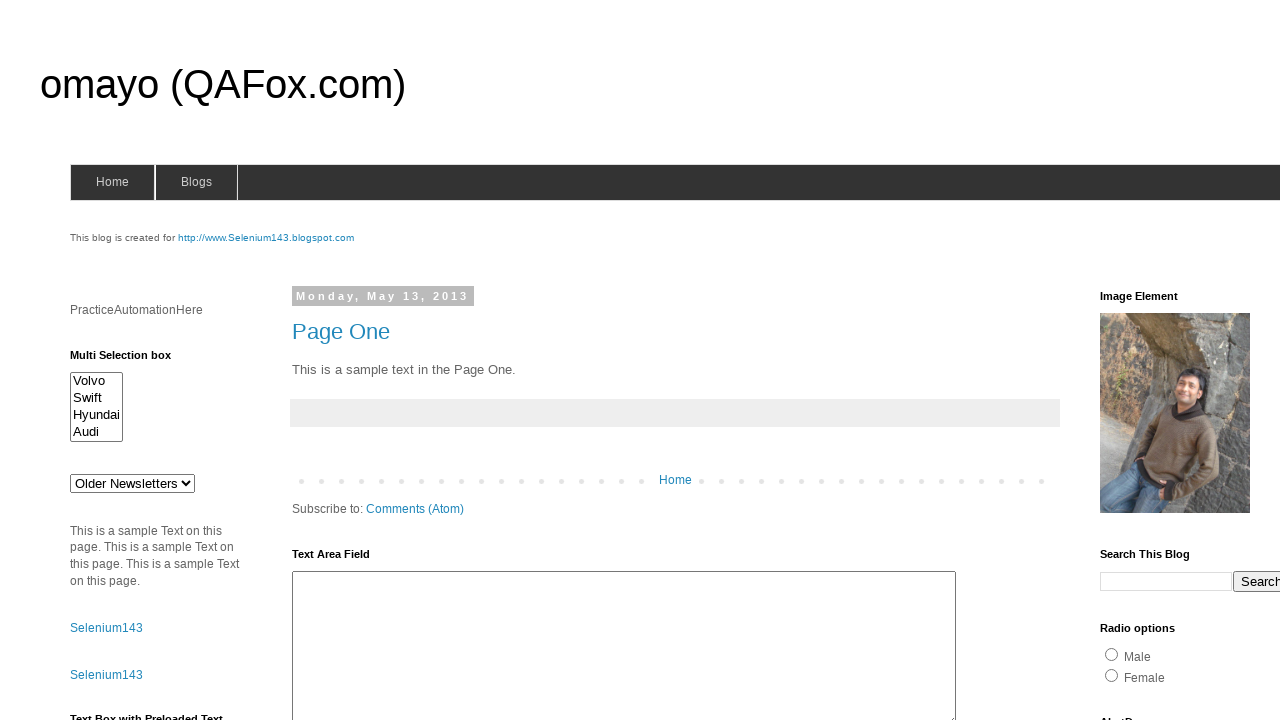

Waited for search results to load
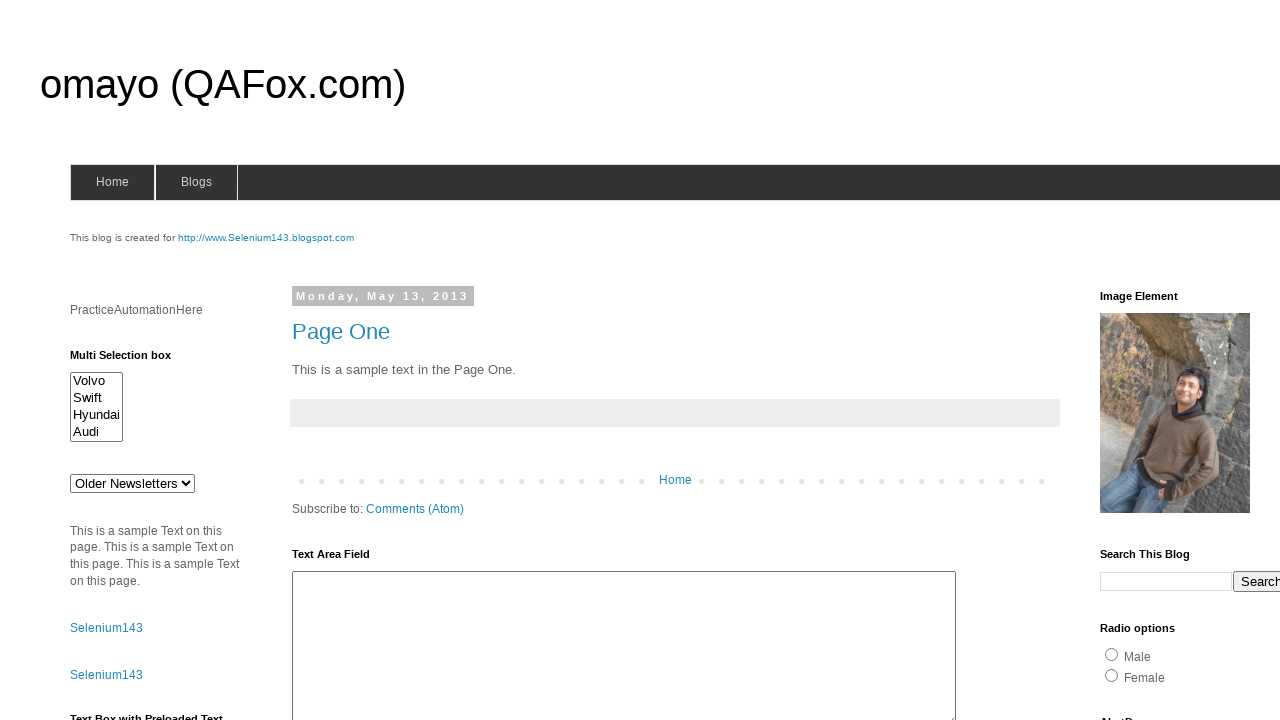

Clicked 'Open a popup window' link at (132, 360) on xpath=//a[.='Open a popup window']
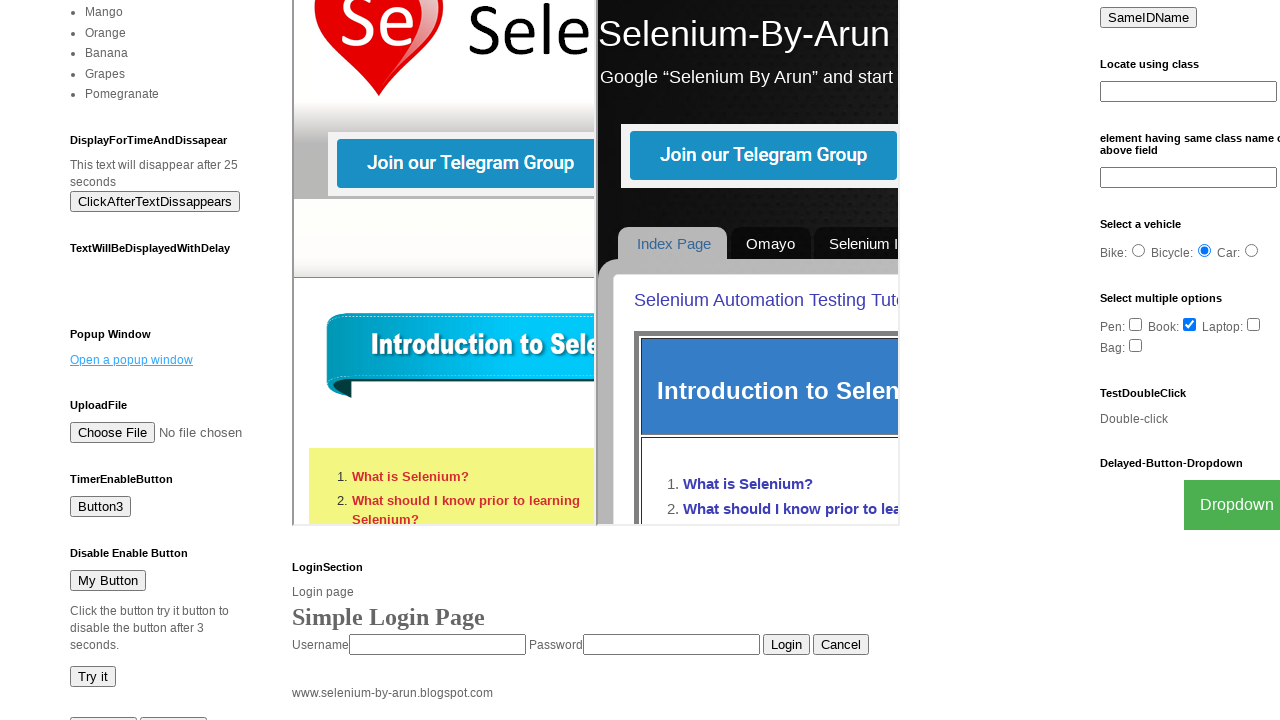

Waited to observe the popup window
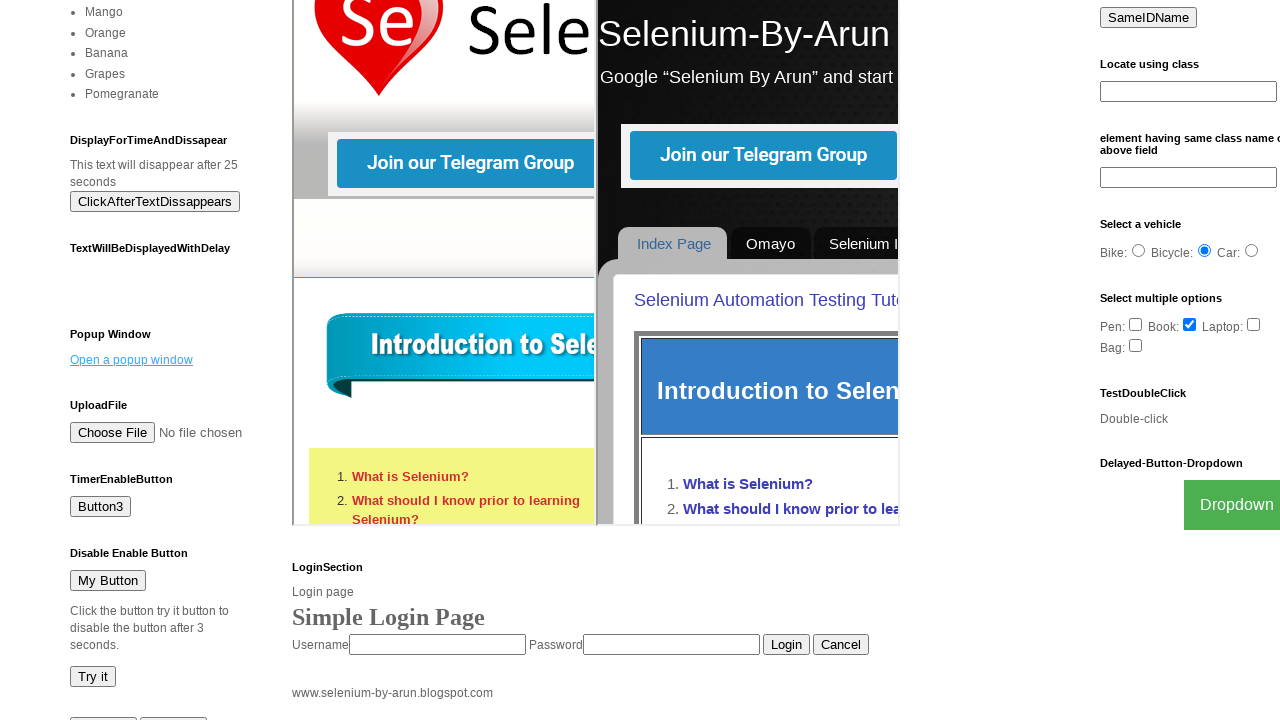

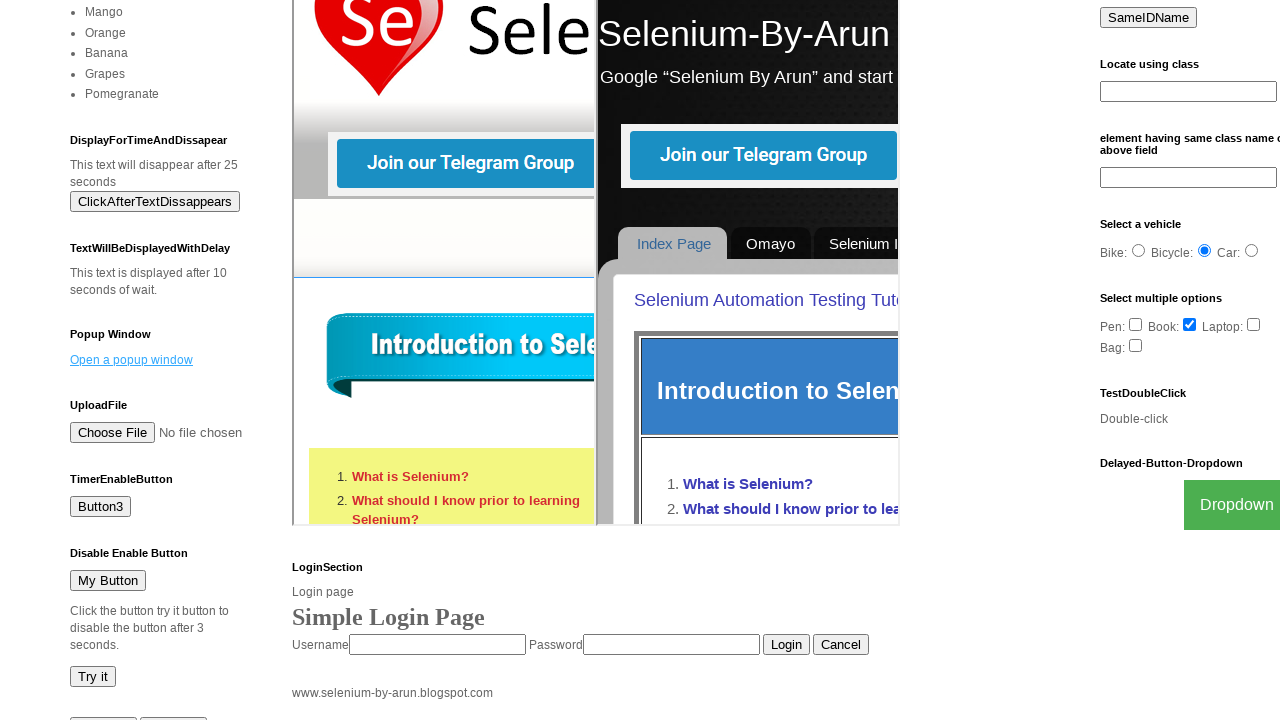